Solves a math captcha by calculating a value, filling the answer, selecting checkboxes and radio buttons, then submitting the form

Starting URL: http://suninjuly.github.io/math.html

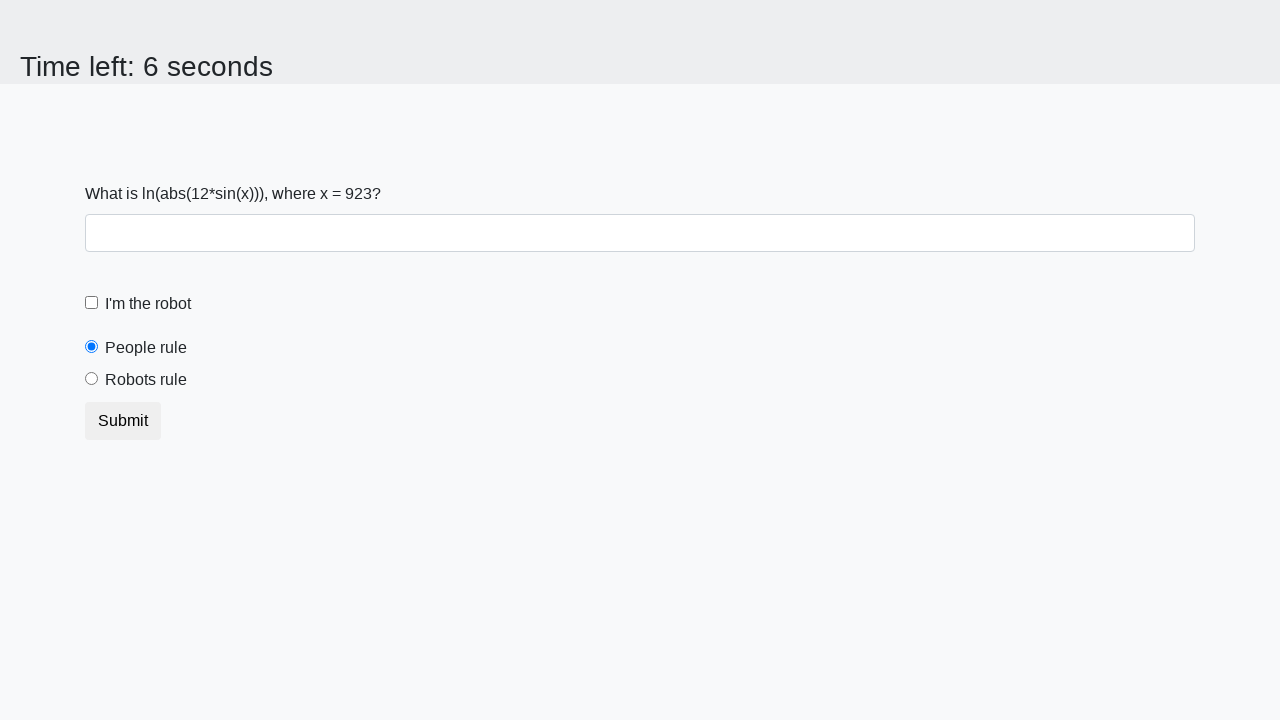

Located the input value element
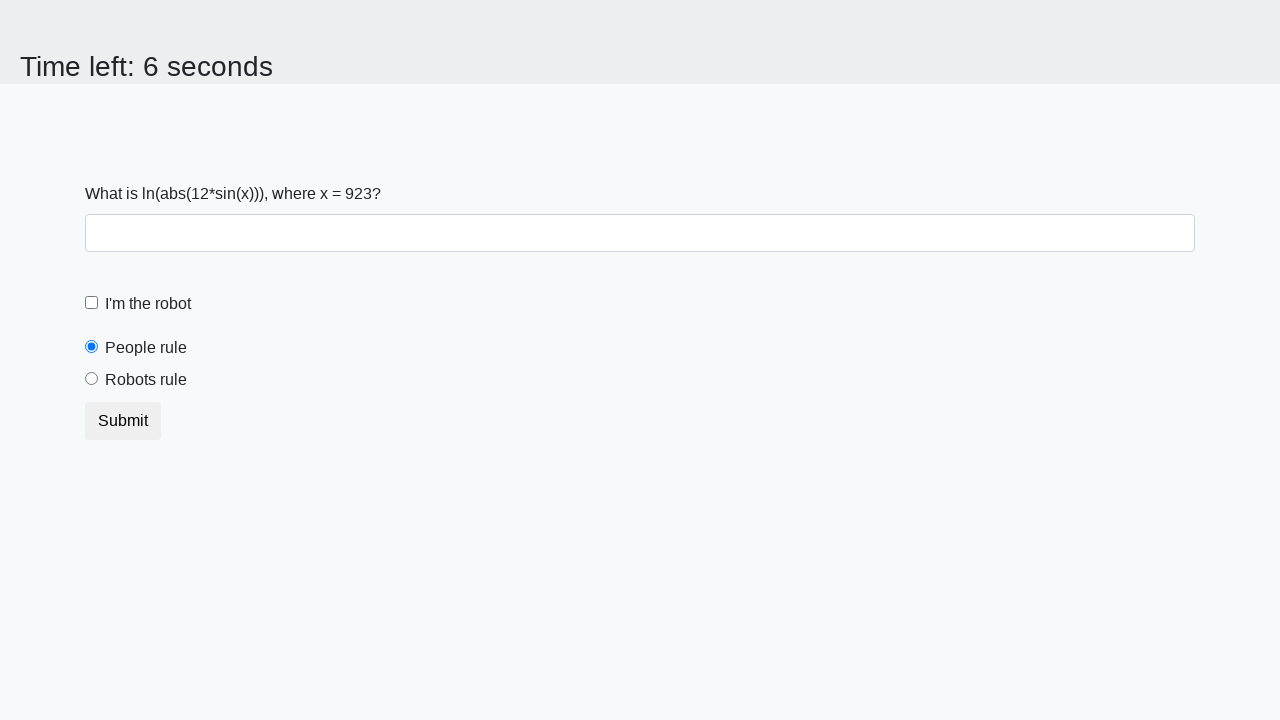

Extracted input value: 923
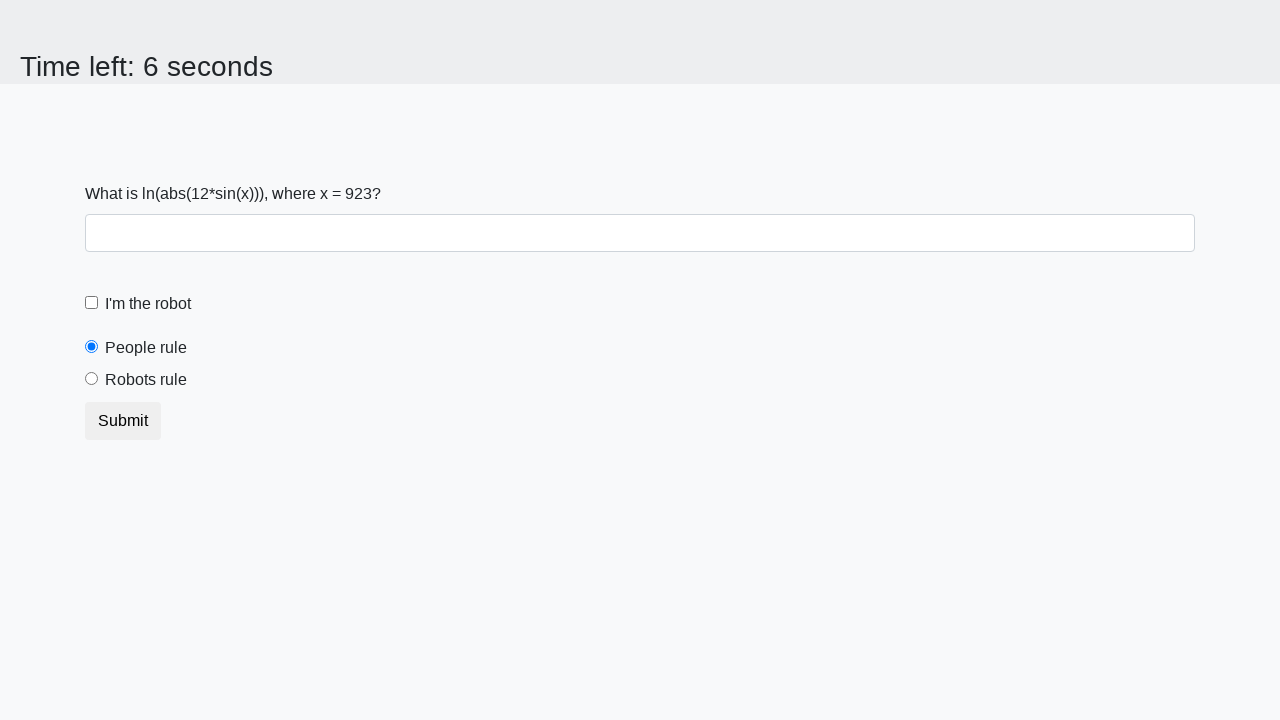

Calculated math captcha answer: 1.9534051515446198
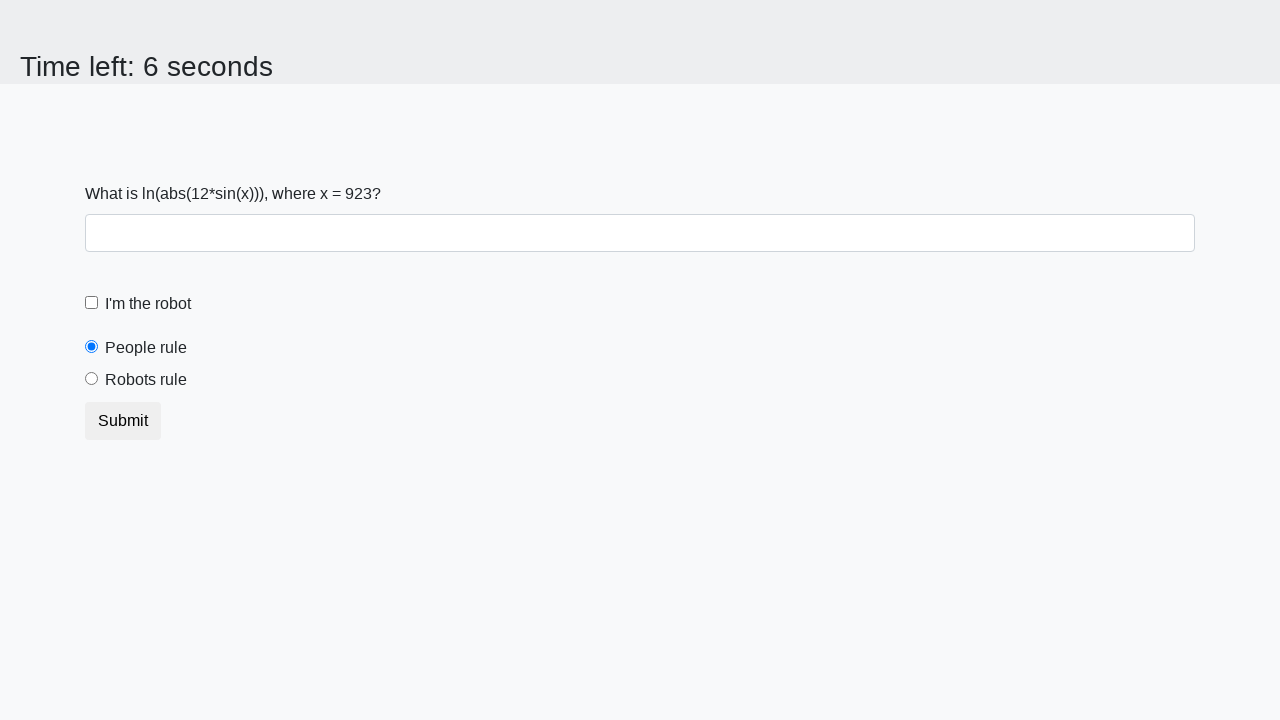

Filled the answer field with calculated result on #answer
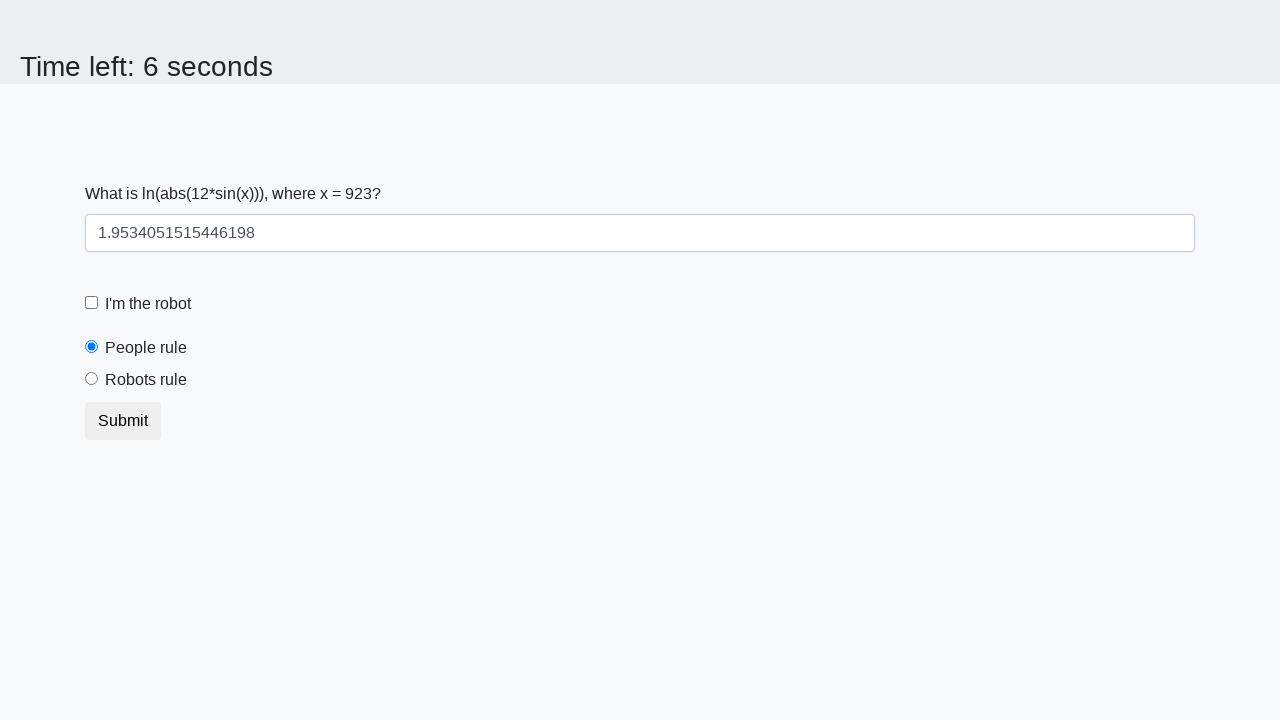

Clicked the robot checkbox at (92, 303) on #robotCheckbox
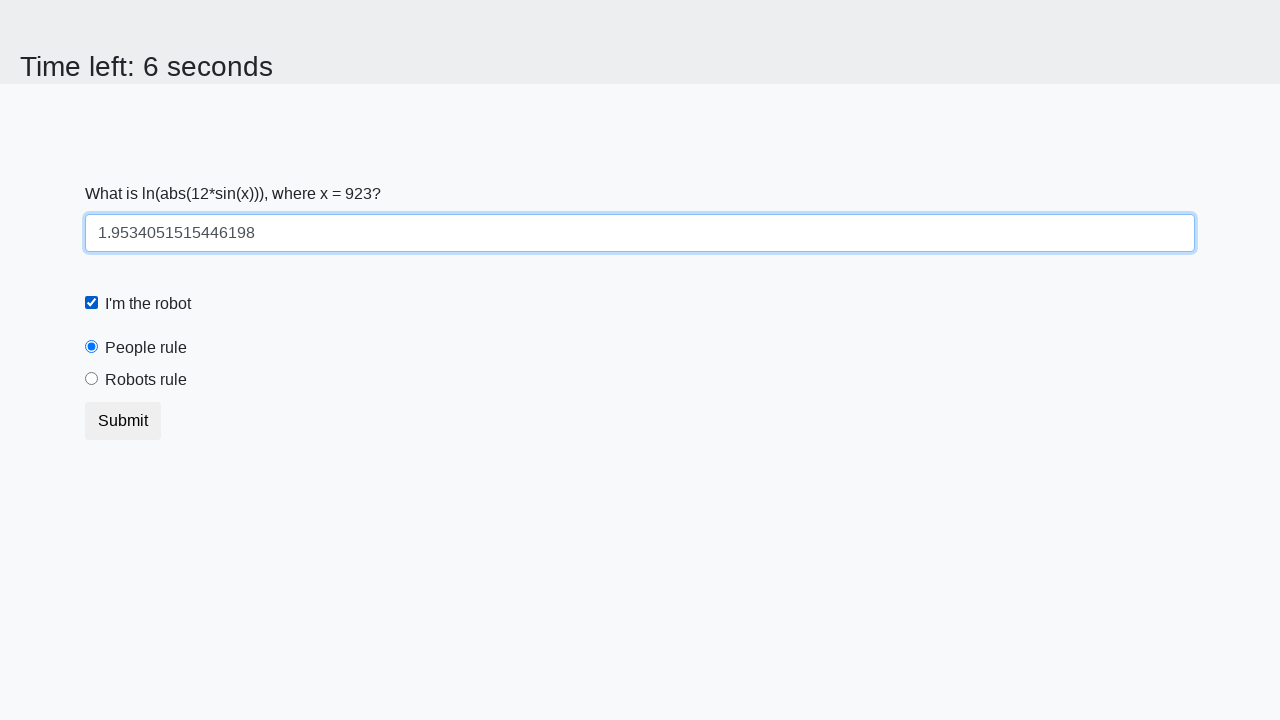

Selected the 'robots rule' radio button at (92, 379) on #robotsRule
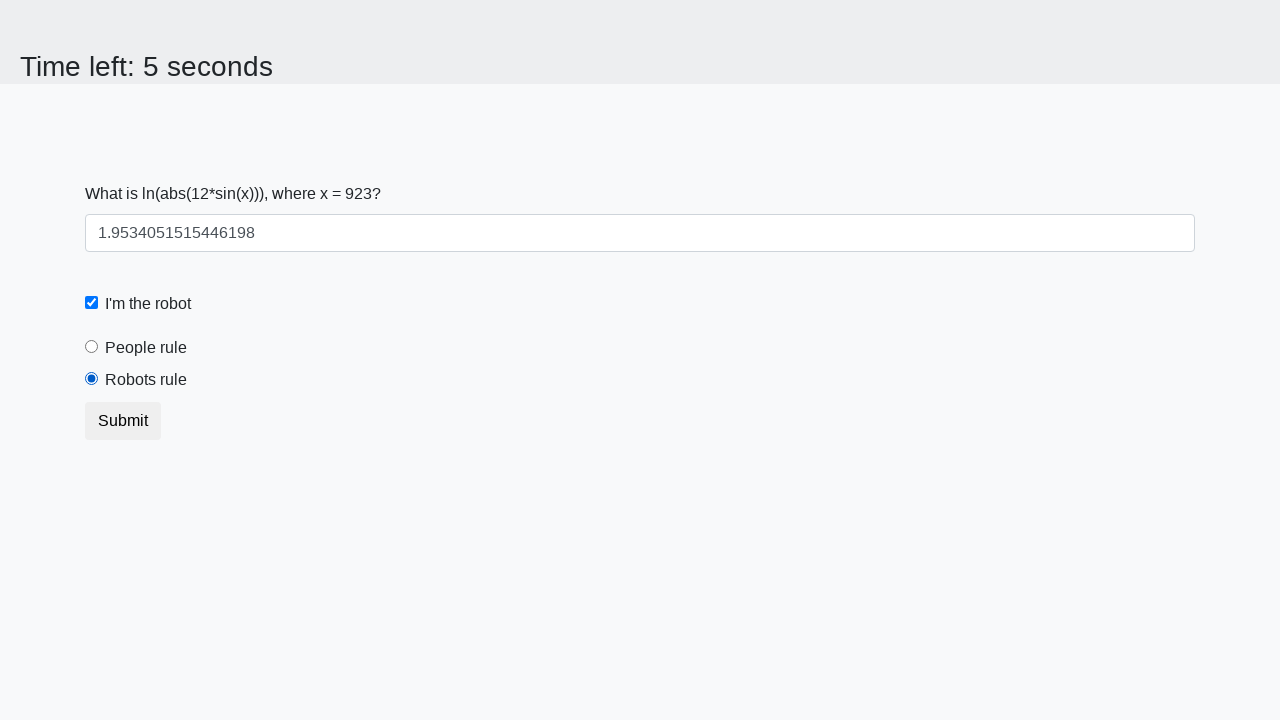

Clicked the submit button at (123, 421) on .btn.btn-default
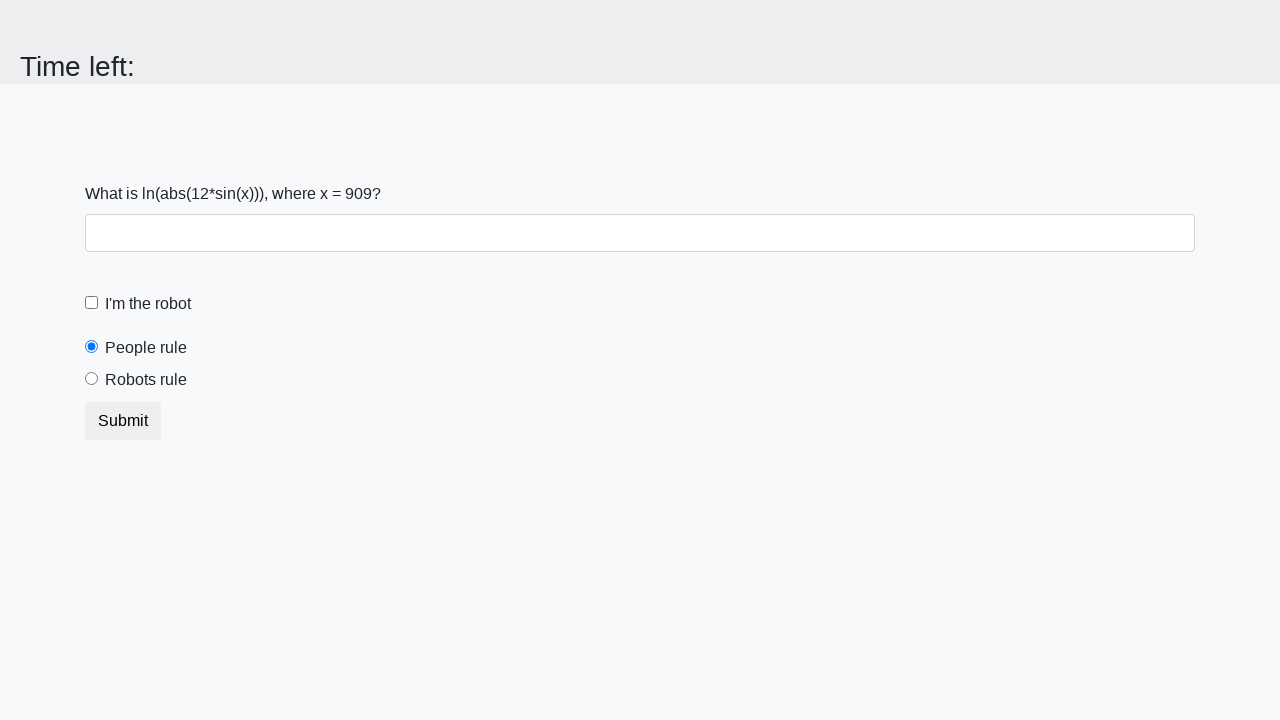

Waited 1 second for form submission result
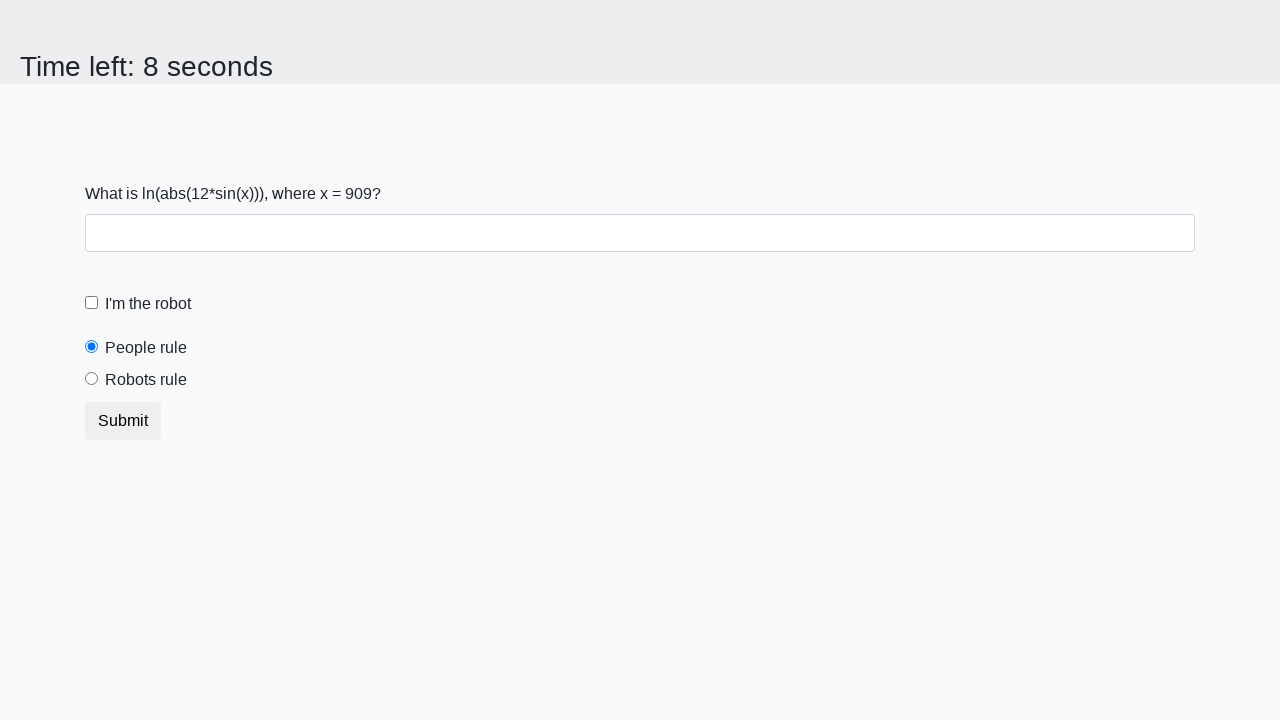

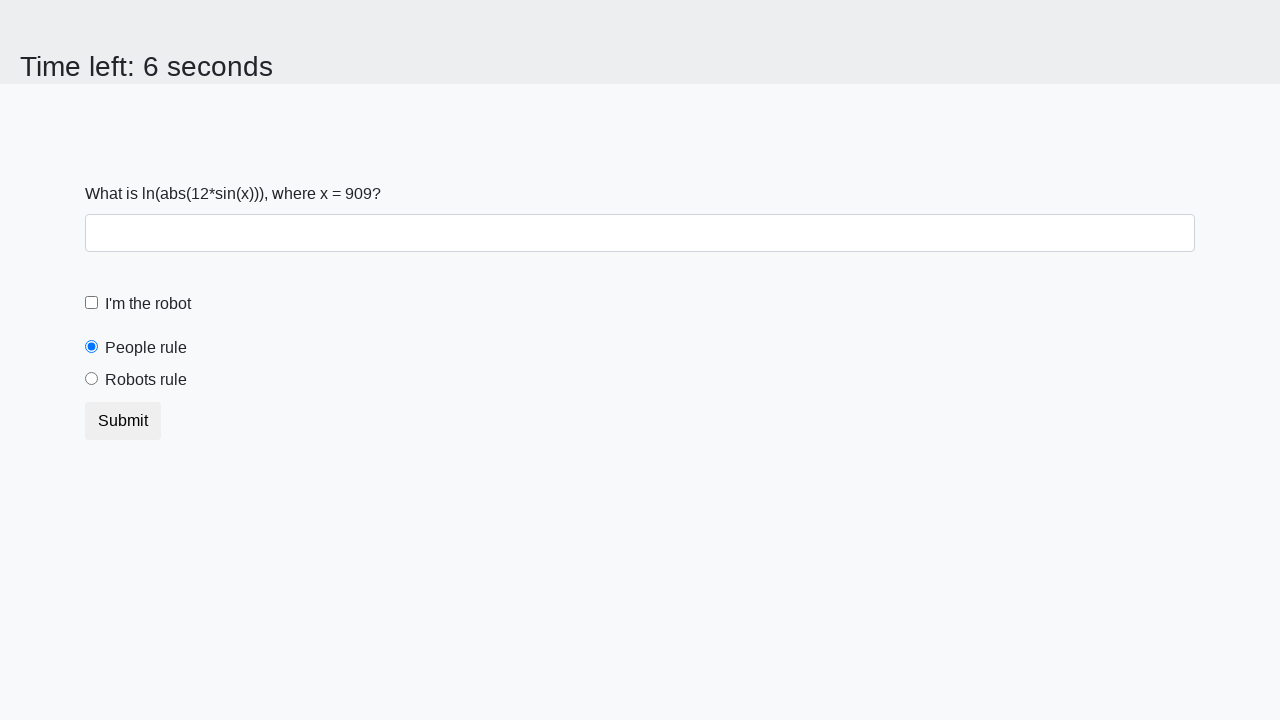